Tests jQuery UI custom select menu by clicking to open the dropdown and selecting a numeric value

Starting URL: http://jqueryui.com/resources/demos/selectmenu/default.html

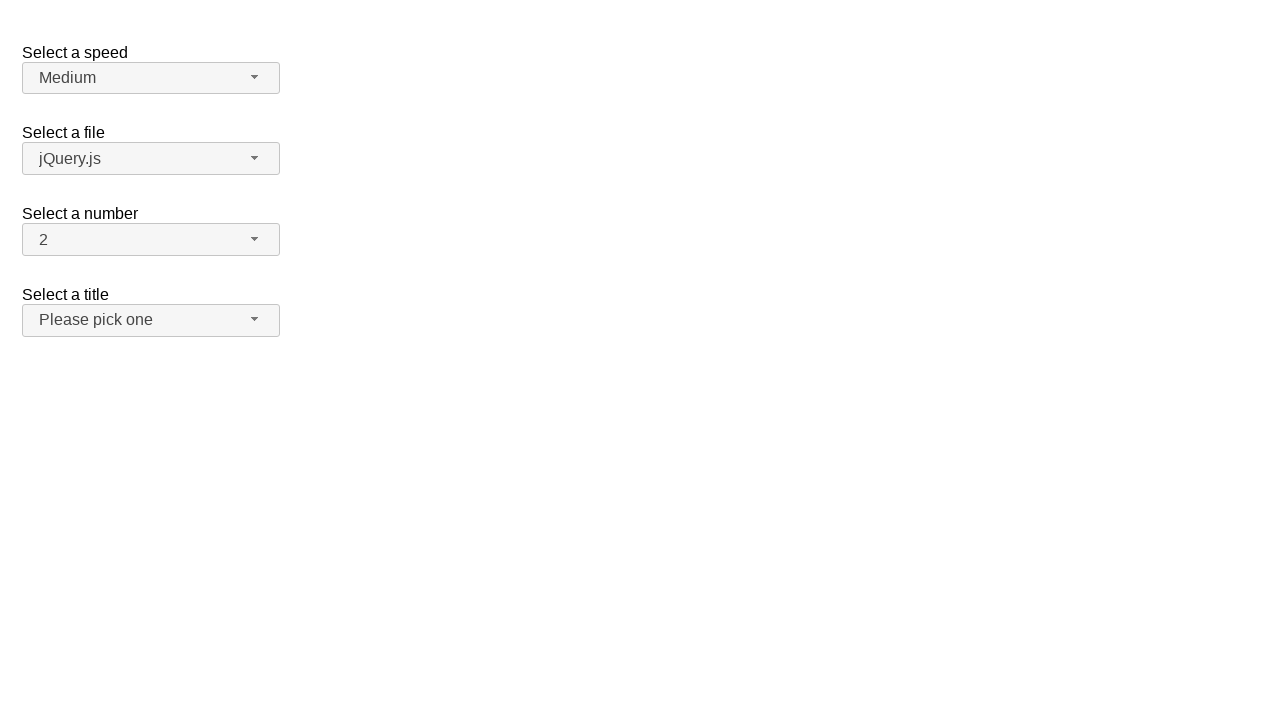

Clicked number dropdown button to open the select menu at (141, 240) on span#number-button span.ui-selectmenu-text
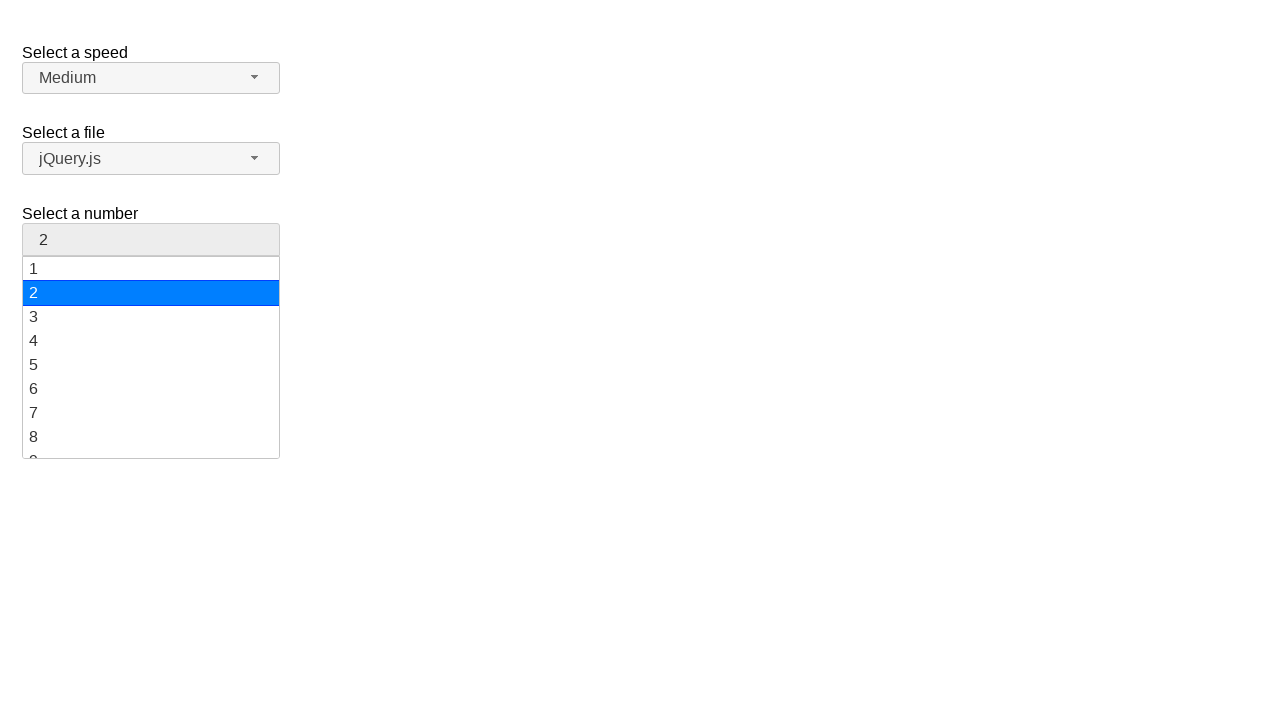

Dropdown menu appeared
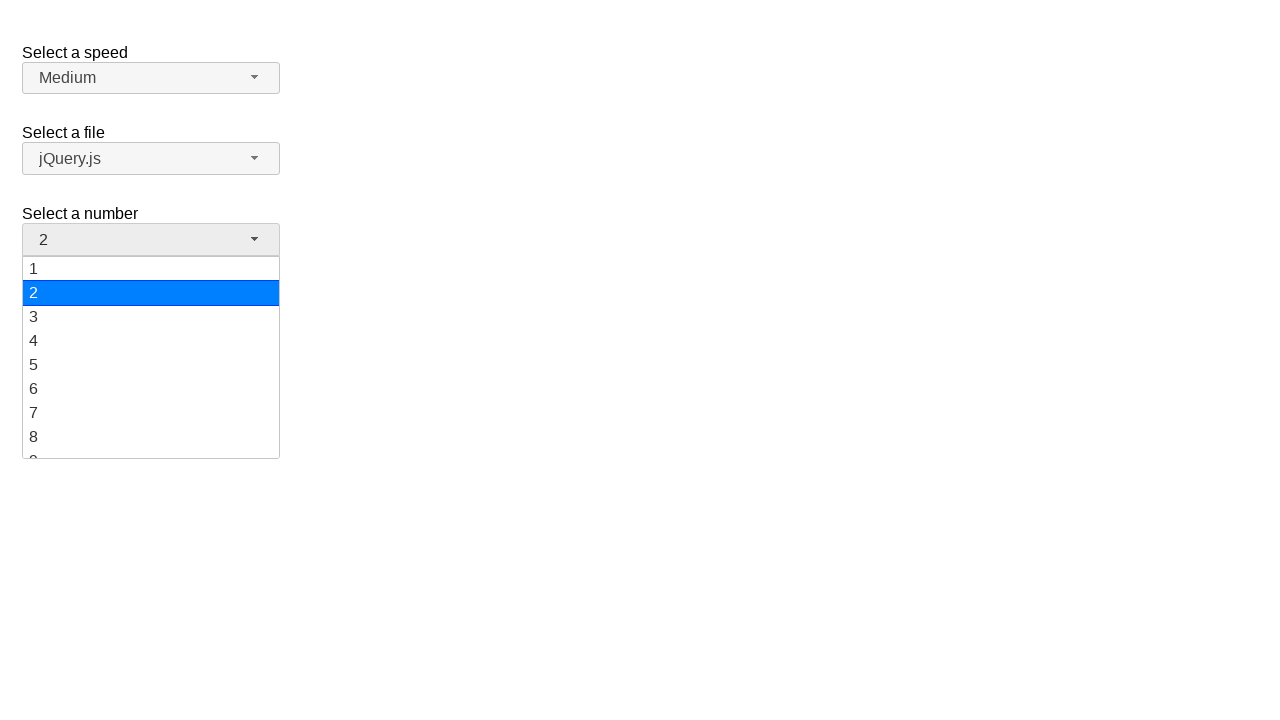

Selected numeric value '5' from dropdown menu at (151, 365) on ul#number-menu li div:has-text('5')
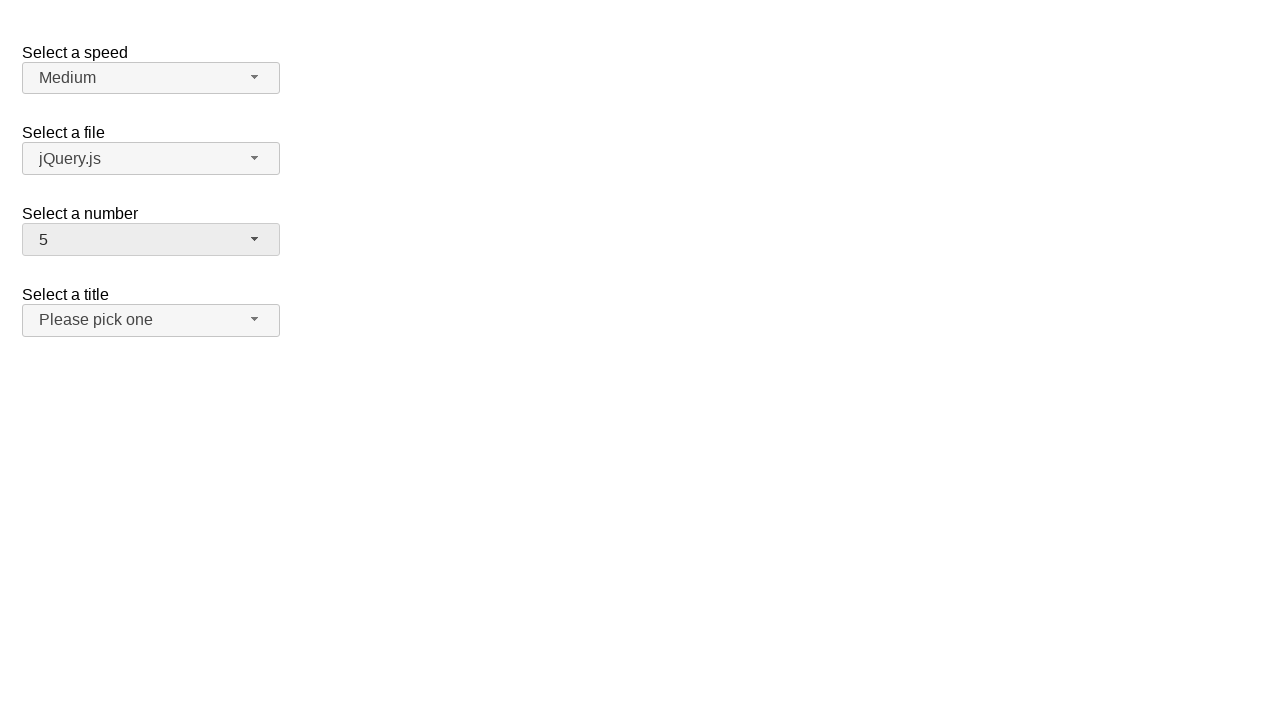

Selection completed after 1 second timeout
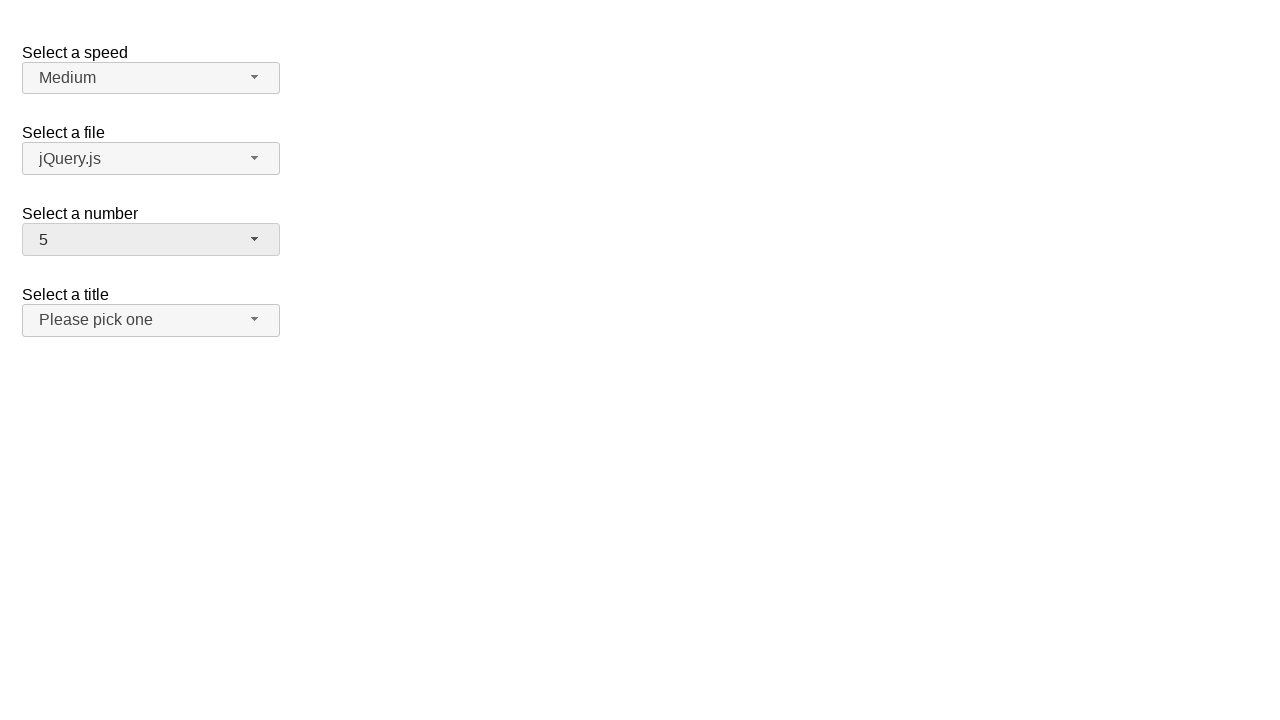

Verified that selected value '5' is now displayed in the dropdown button
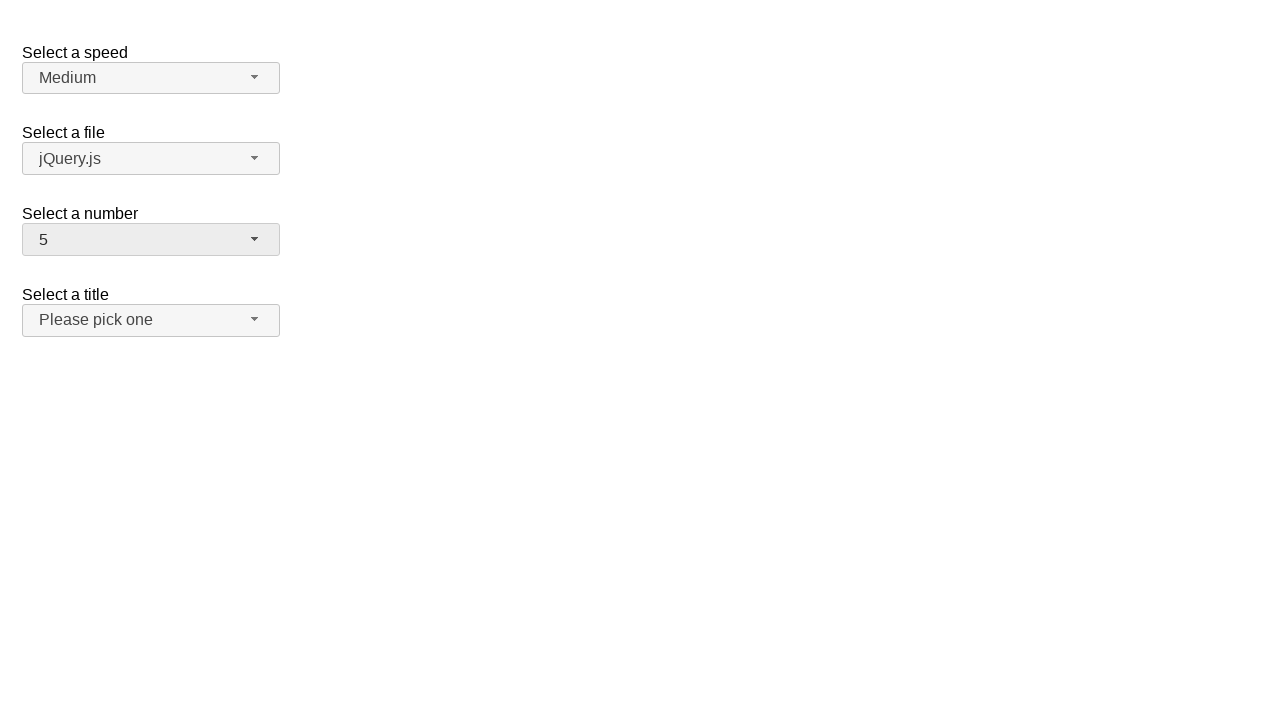

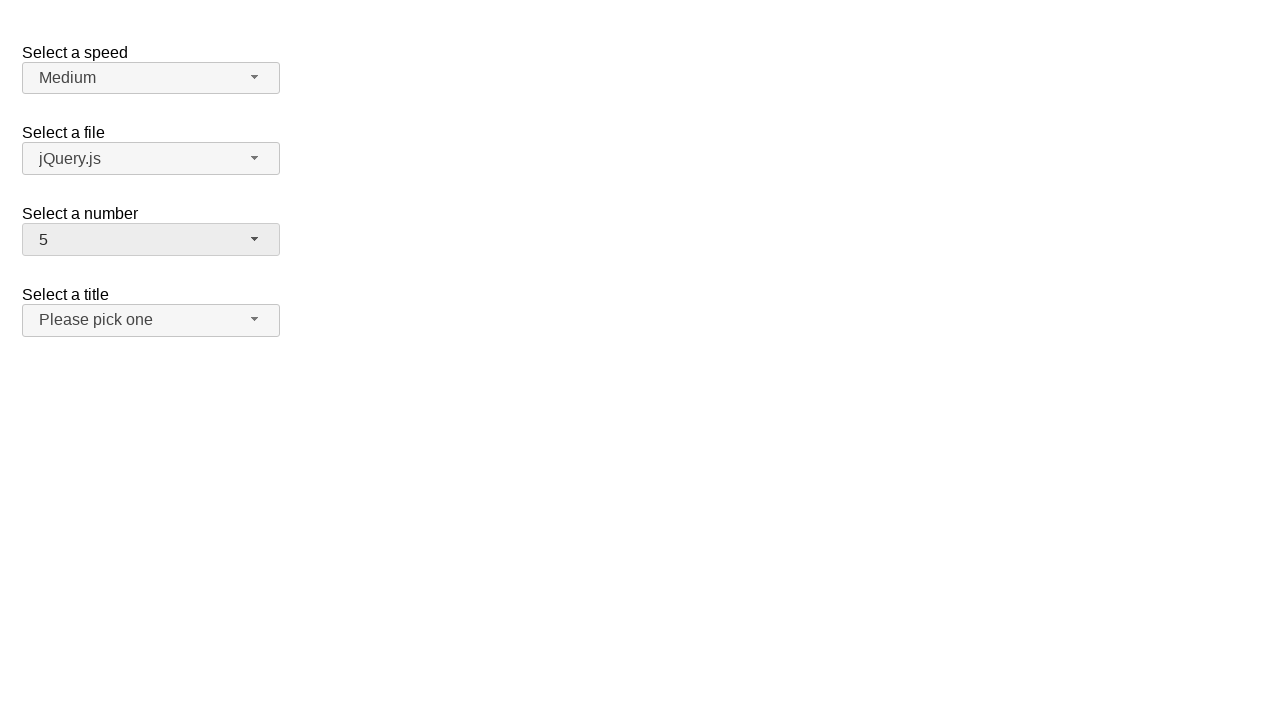